Opens a page on alexamaster.net, then opens a new browser tab to websyndic.com, waits for content to load, and verifies both pages are accessible.

Starting URL: https://www.alexamaster.net/Master/157701

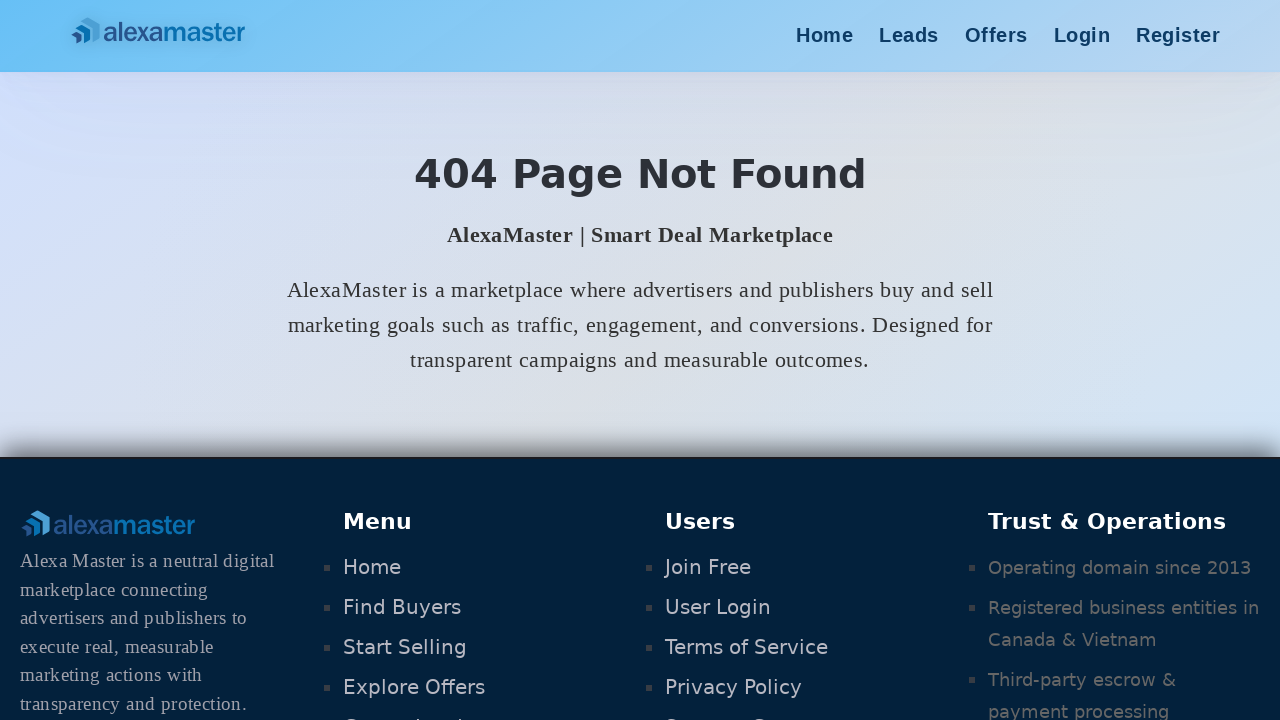

Opened new browser tab
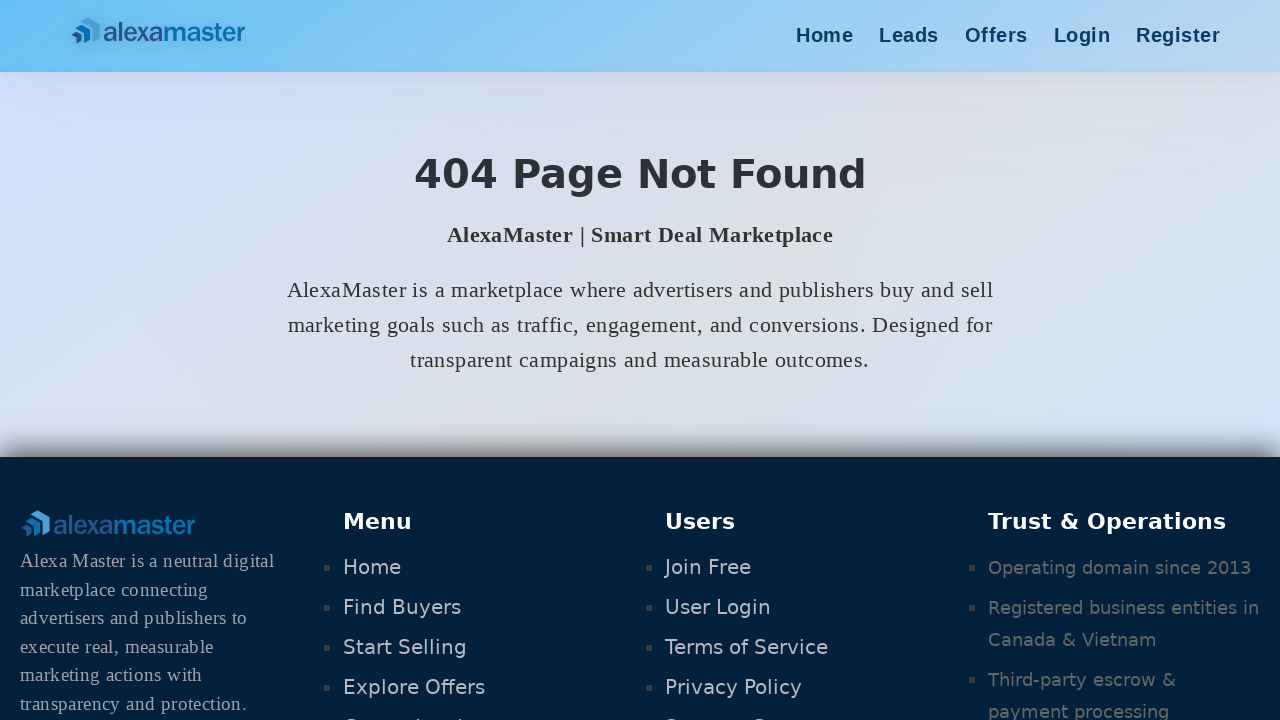

Navigated new tab to websyndic.com
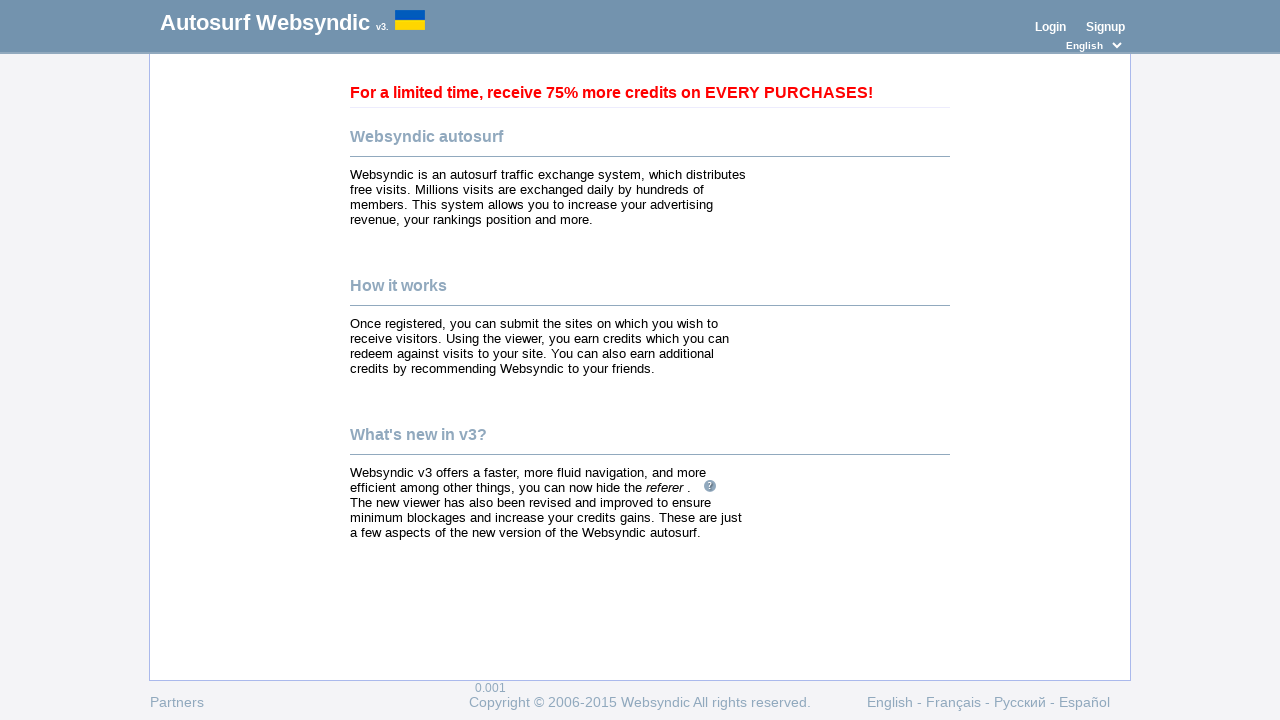

Waited for alexamaster.net page content to load (domcontentloaded)
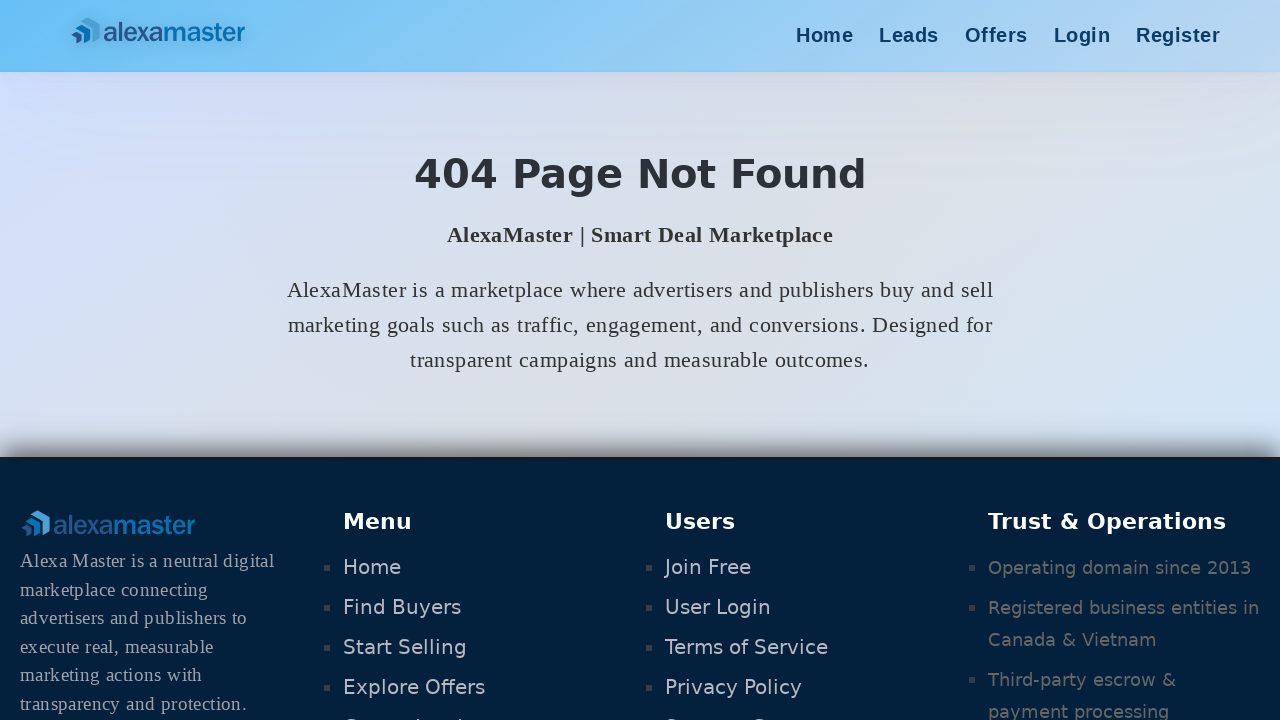

Waited for websyndic.com page content to load (domcontentloaded)
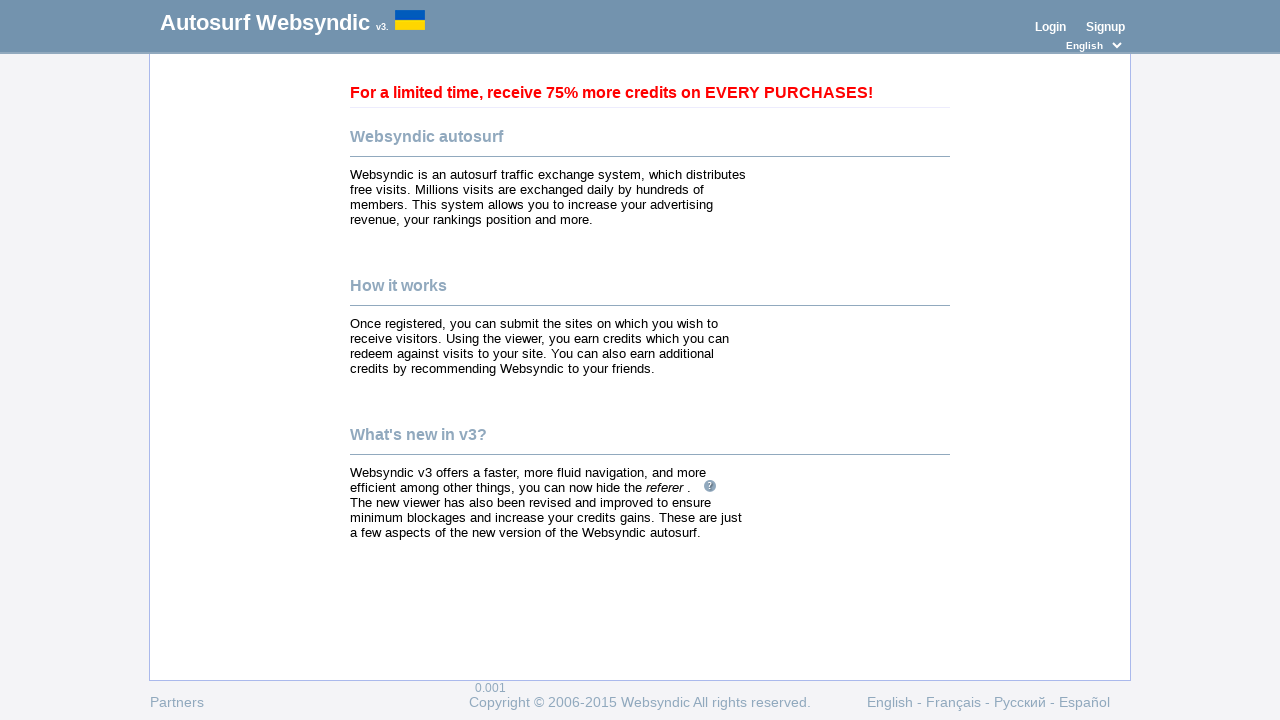

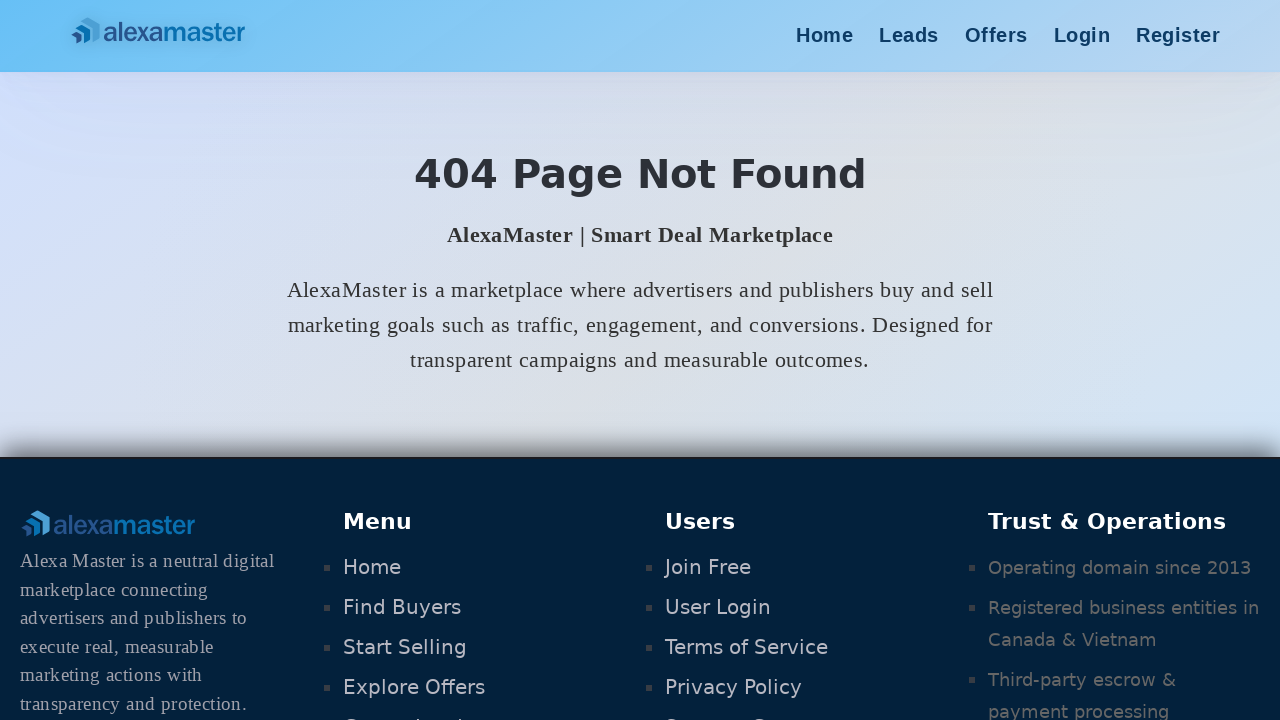